Tests dynamic content loading by clicking a start button and waiting for hidden content to become visible, then verifying the loaded text appears.

Starting URL: https://the-internet.herokuapp.com/dynamic_loading/1

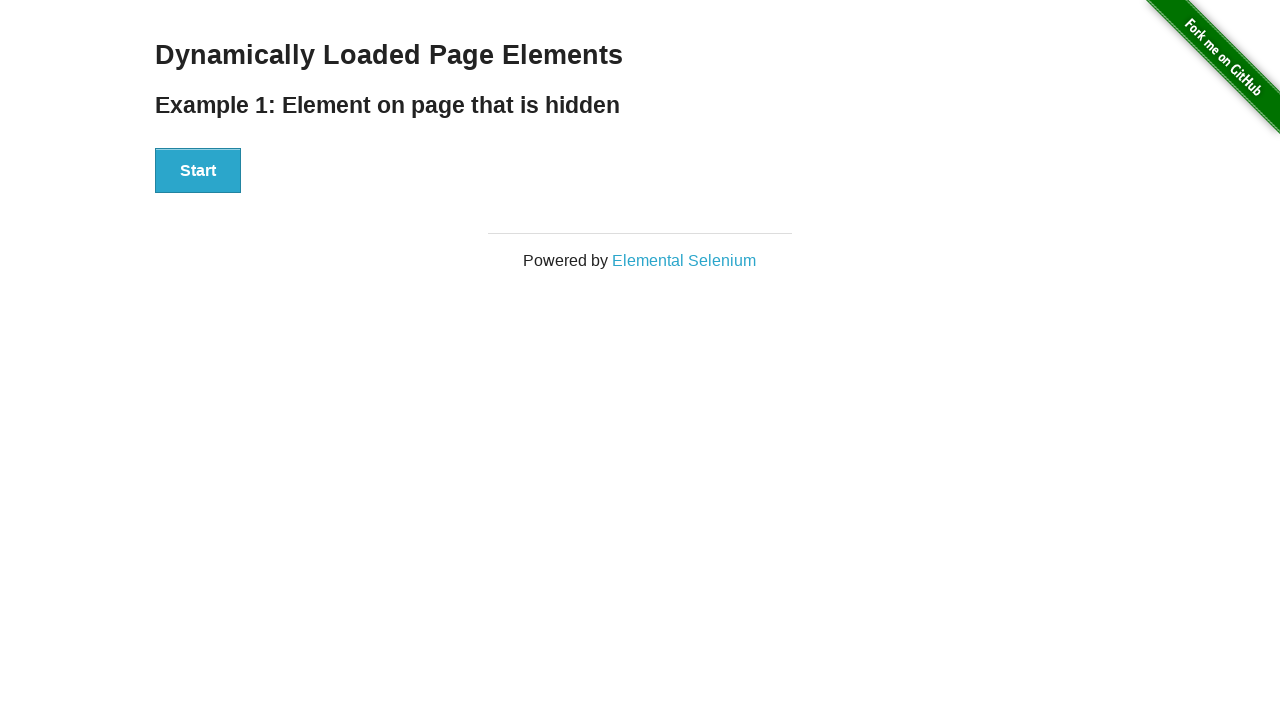

Navigated to dynamic loading test page
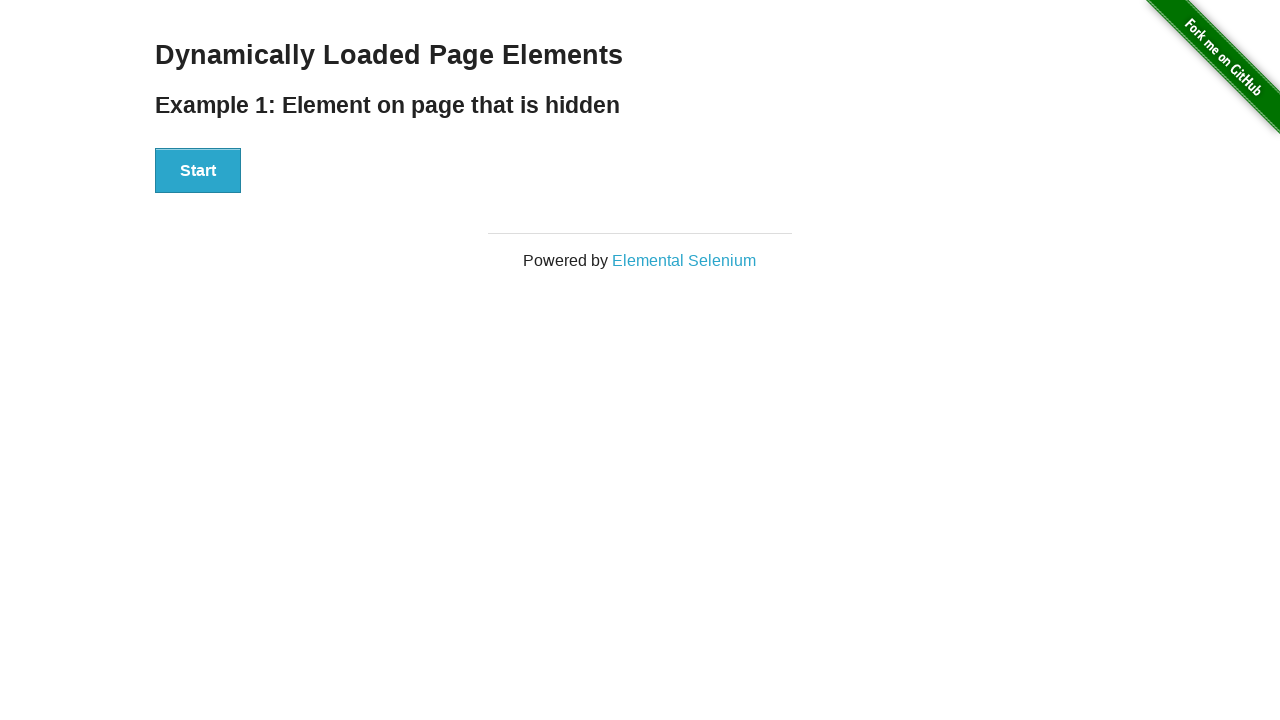

Clicked start button to trigger dynamic content loading at (198, 171) on #start button
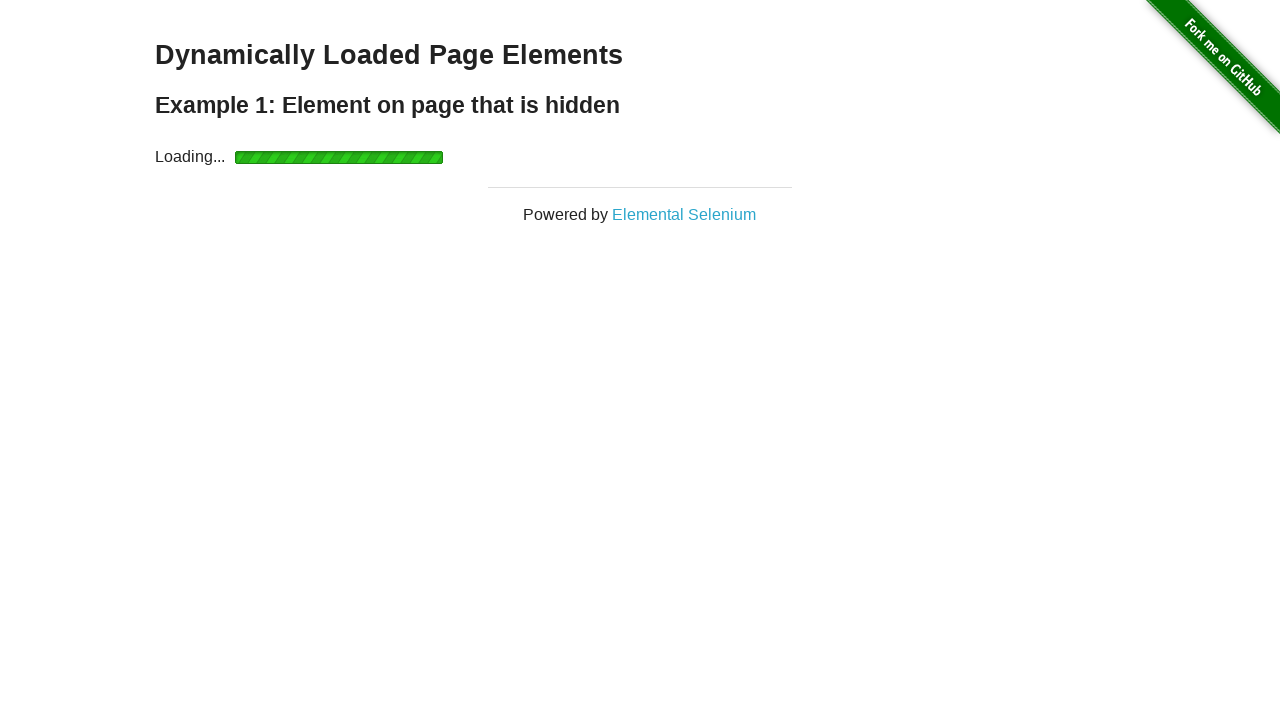

Dynamic content became visible - loading element appeared
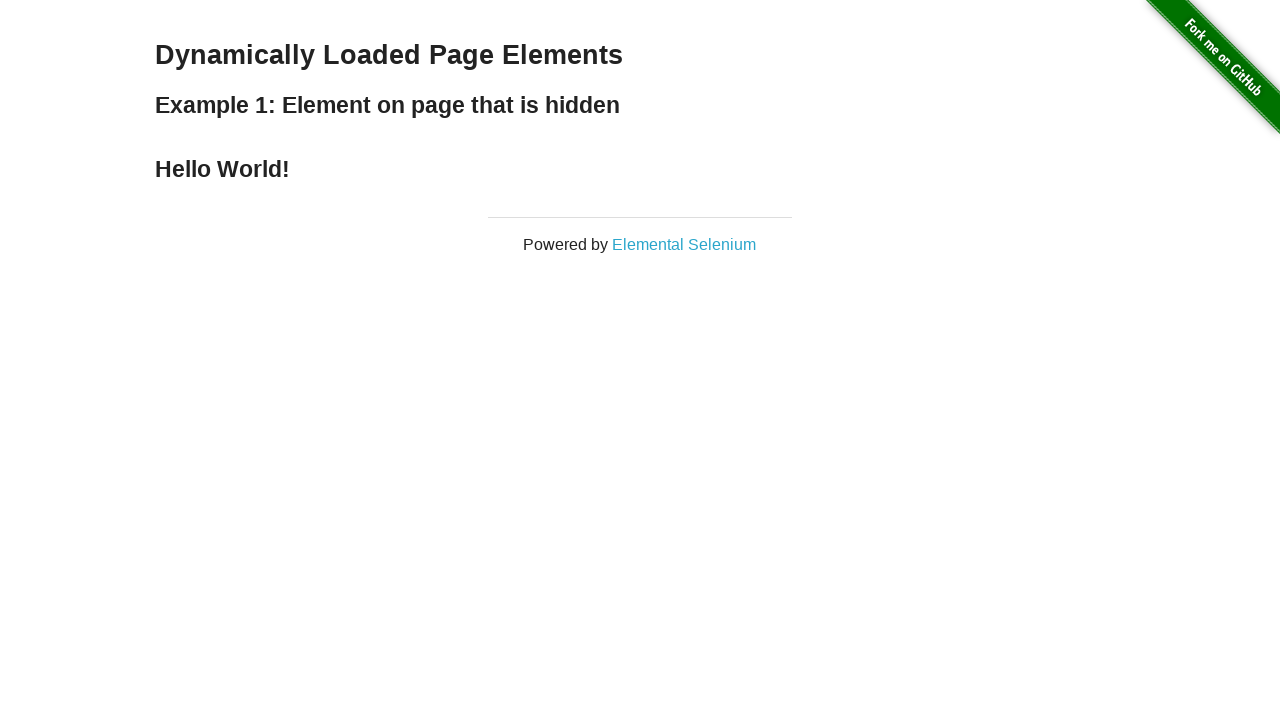

Retrieved loaded text: 'Hello World!'
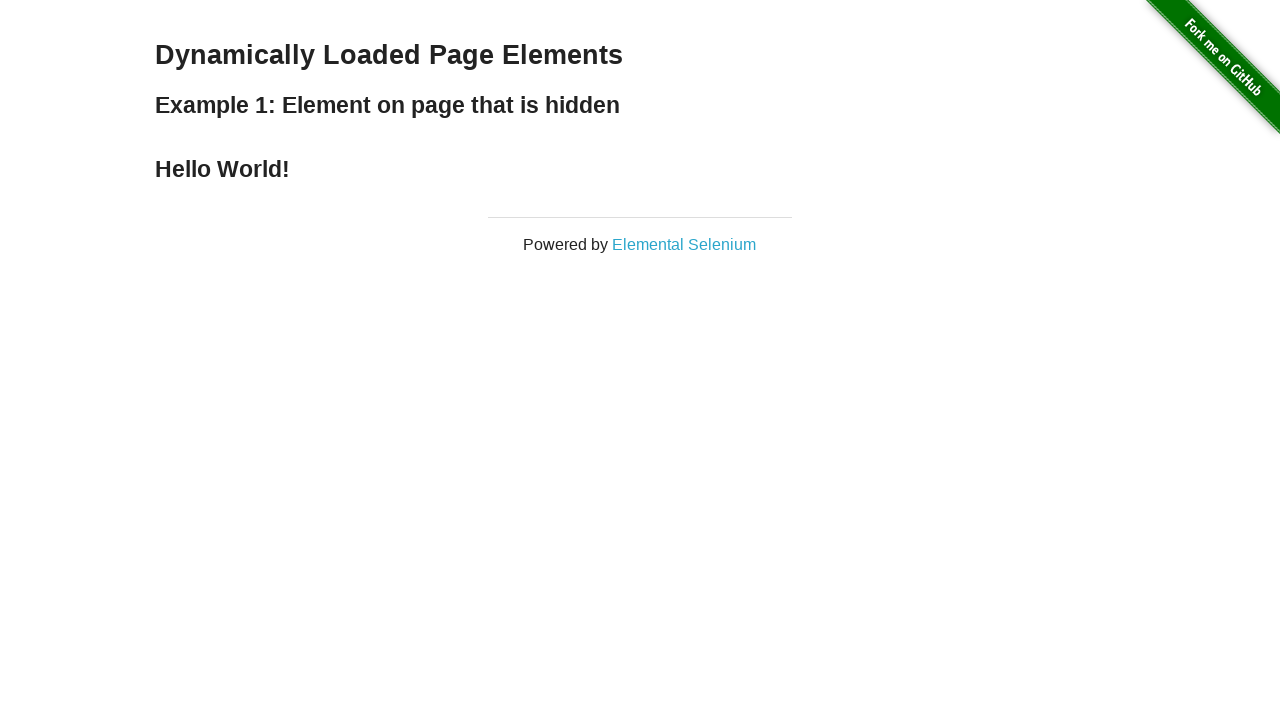

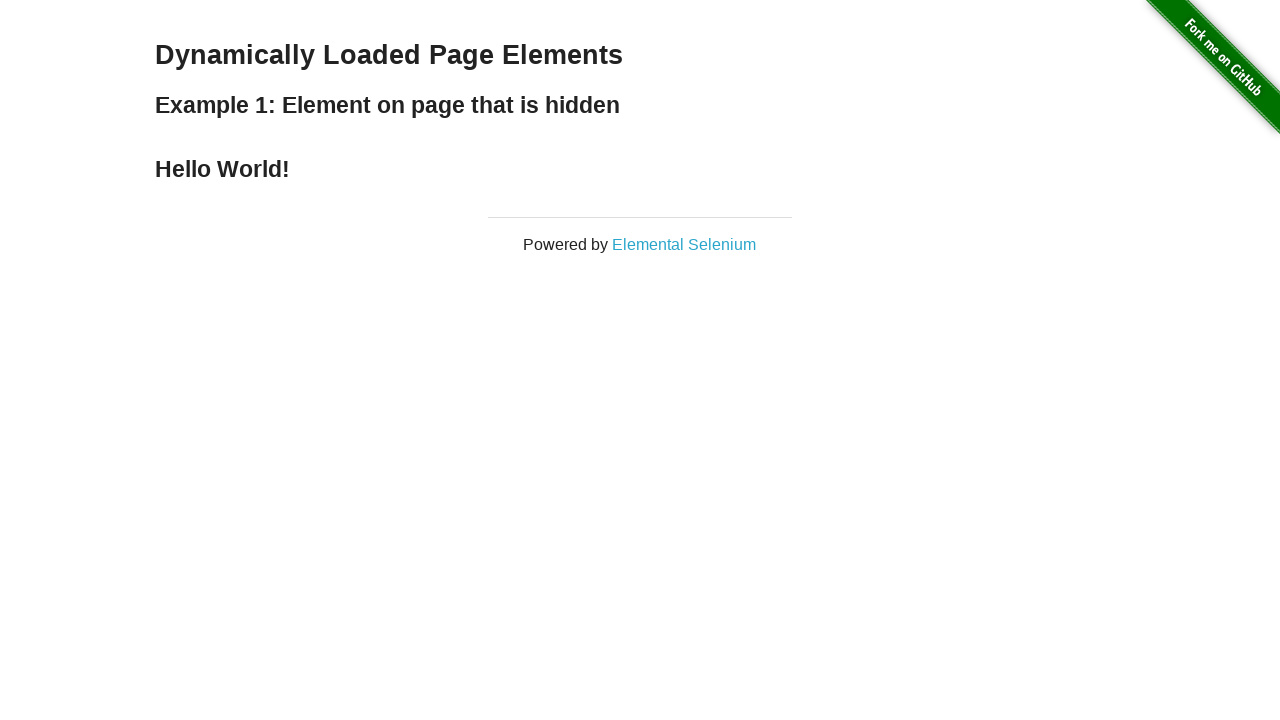